Tests a registration form by clicking start, filling in login and password fields, checking agreement checkbox, and submitting the form

Starting URL: https://victoretc.github.io/selenium_waits/

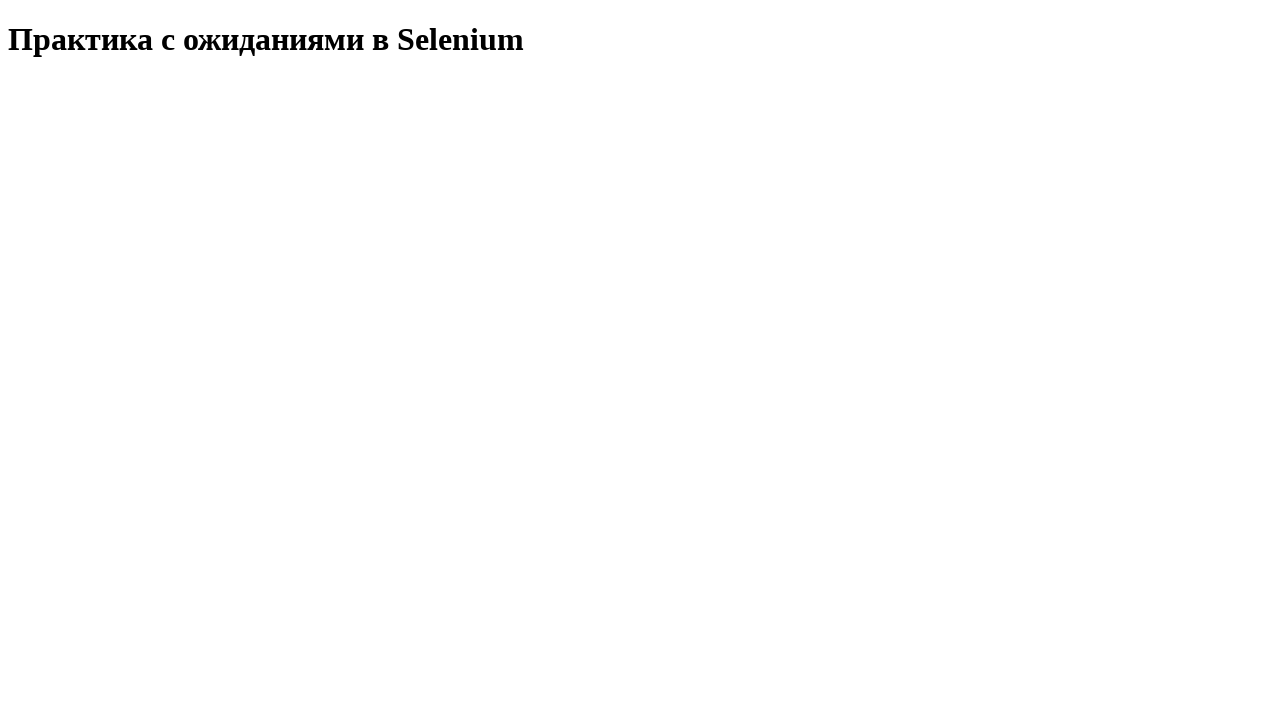

Navigated to registration form page
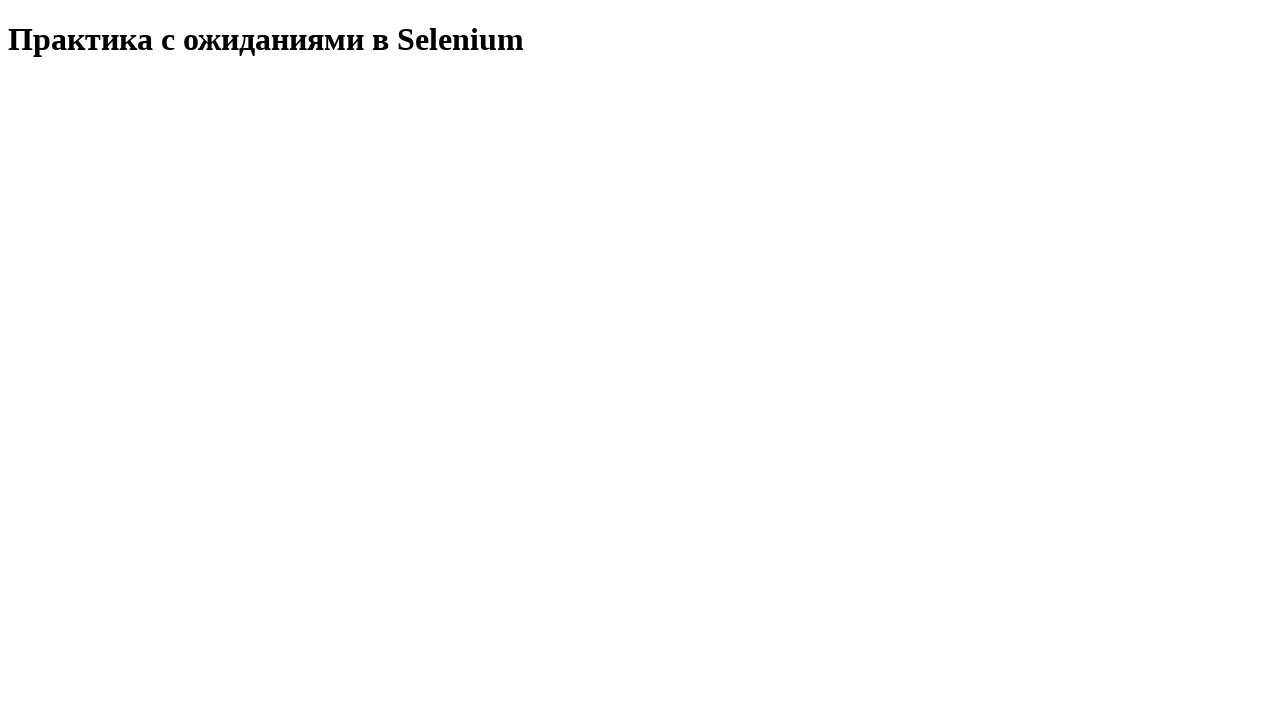

Clicked start test button at (80, 90) on #startTest
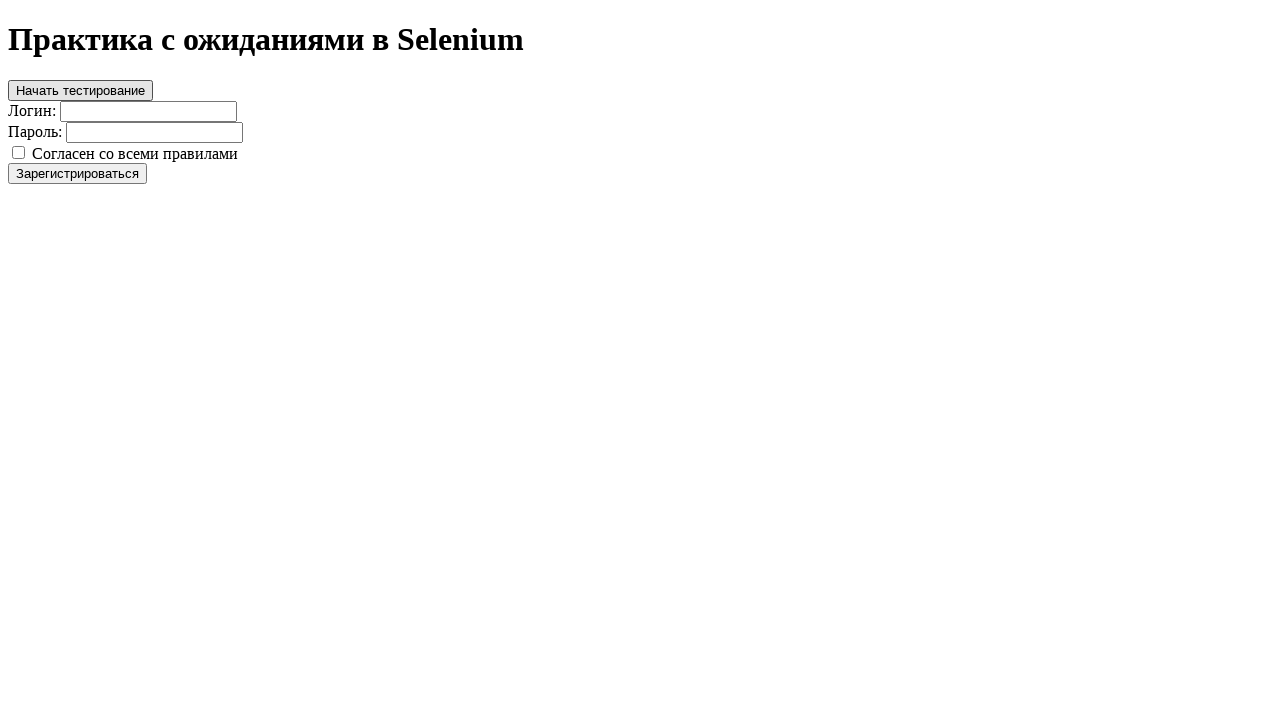

Filled login field with 'Maria' on #login
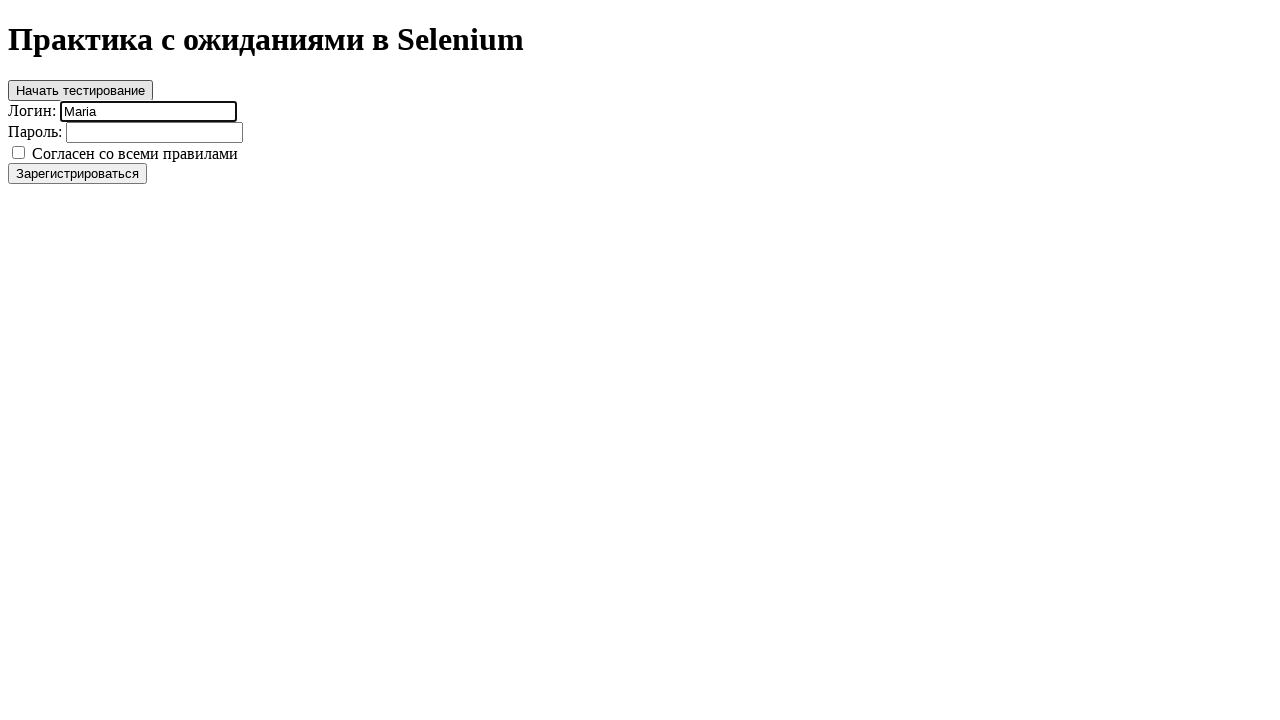

Filled password field with 'testpass123' on #password
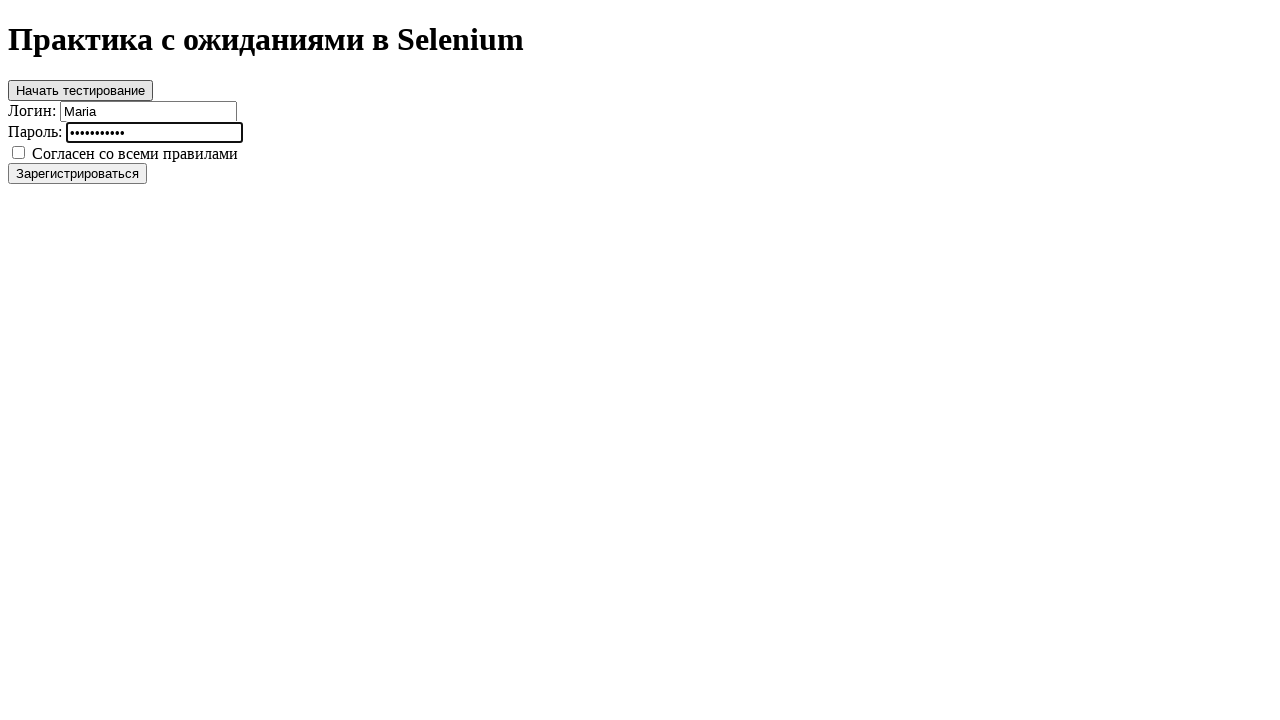

Checked agreement checkbox at (18, 152) on #agree
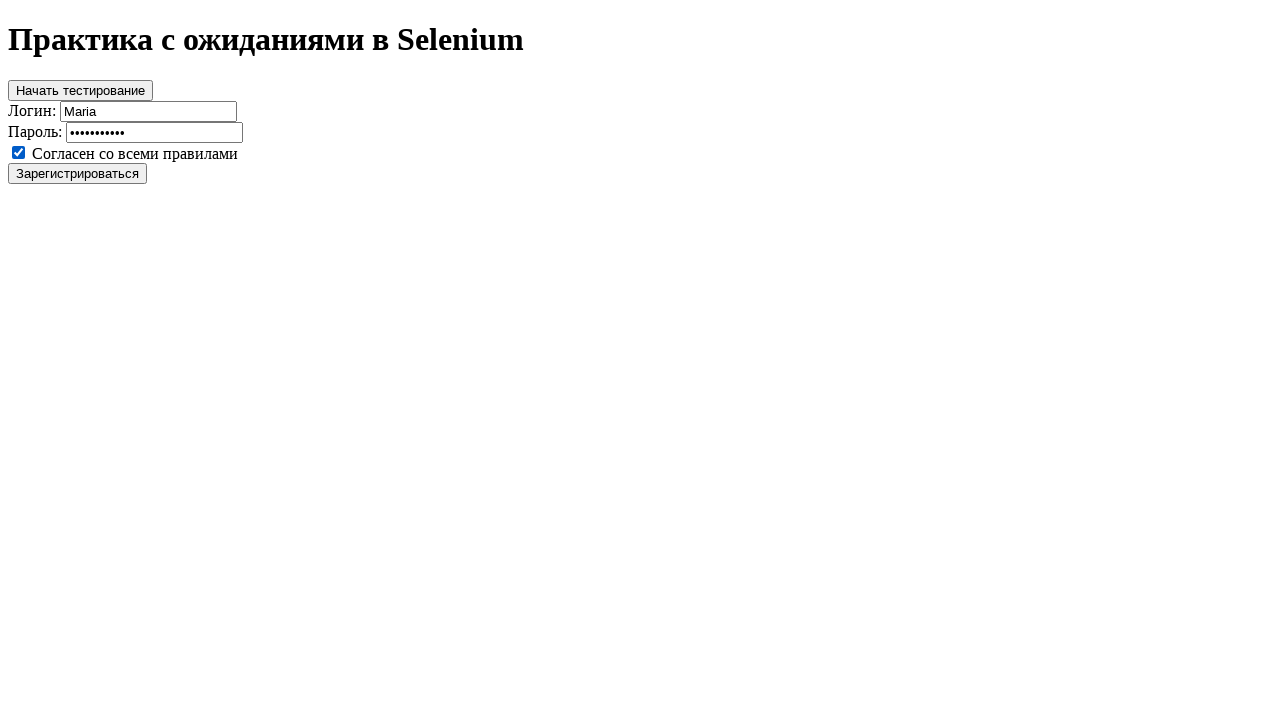

Clicked register button to submit form at (78, 173) on #register
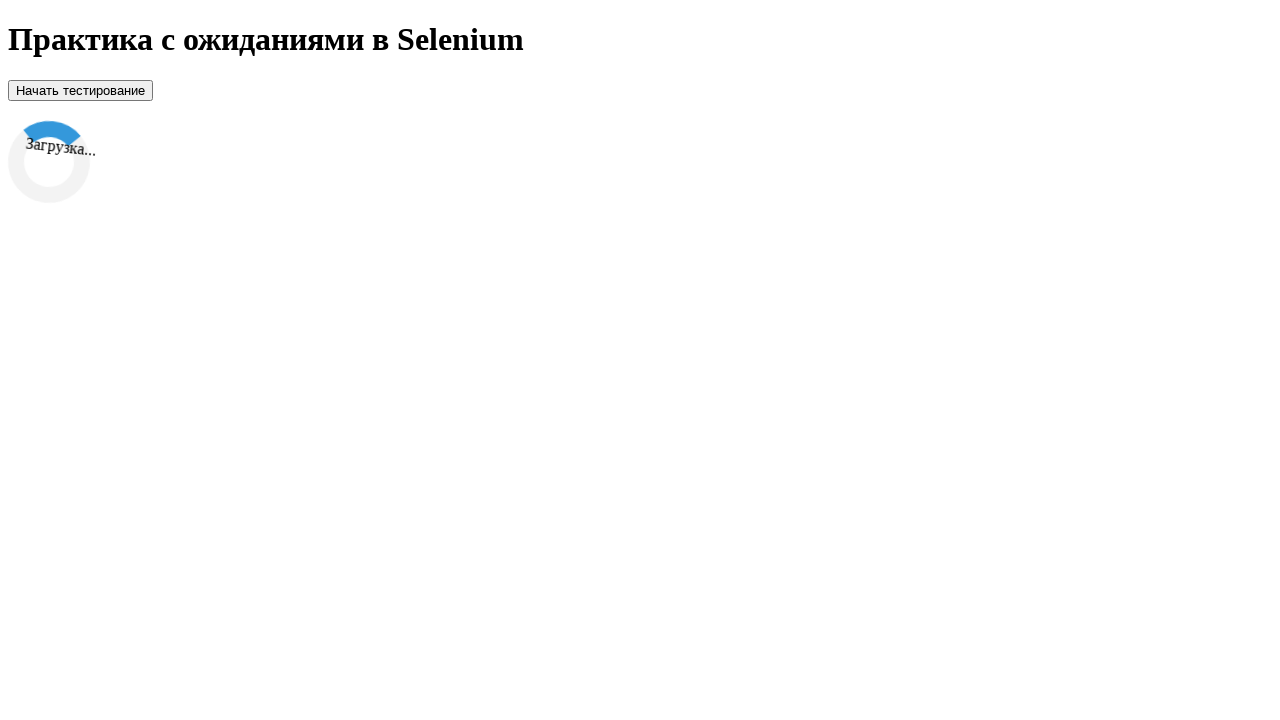

Success message appeared on page
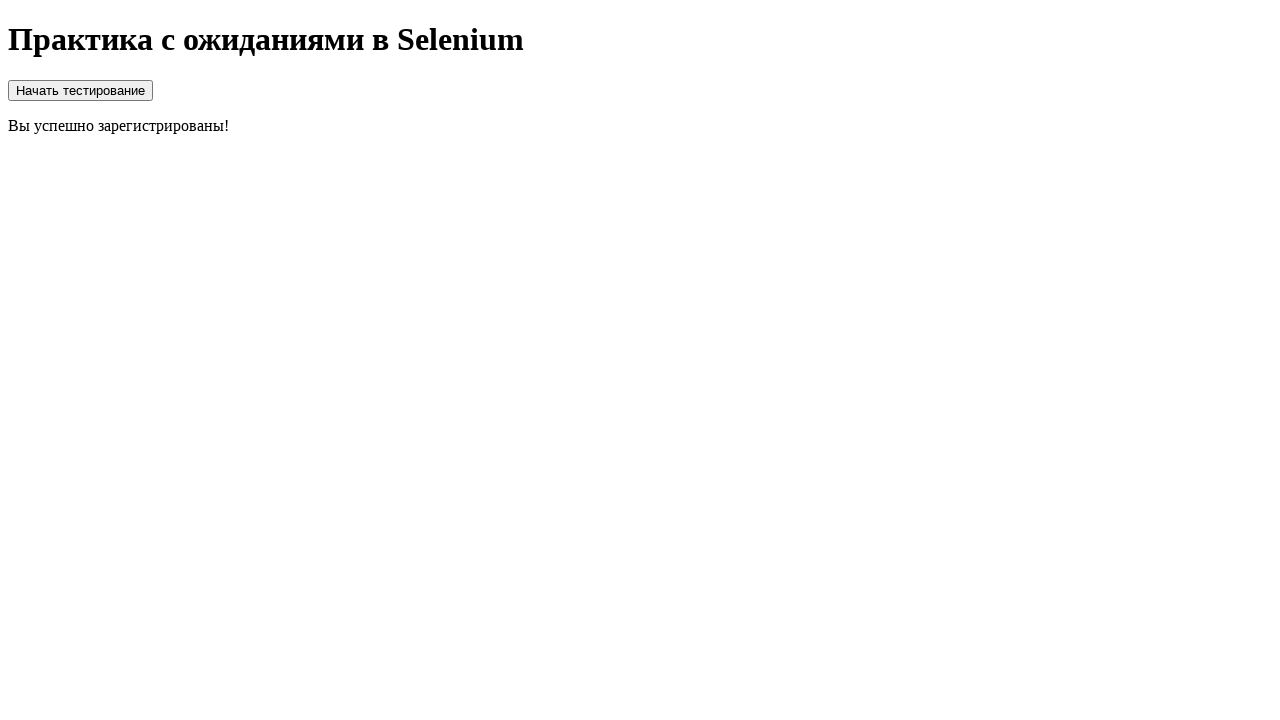

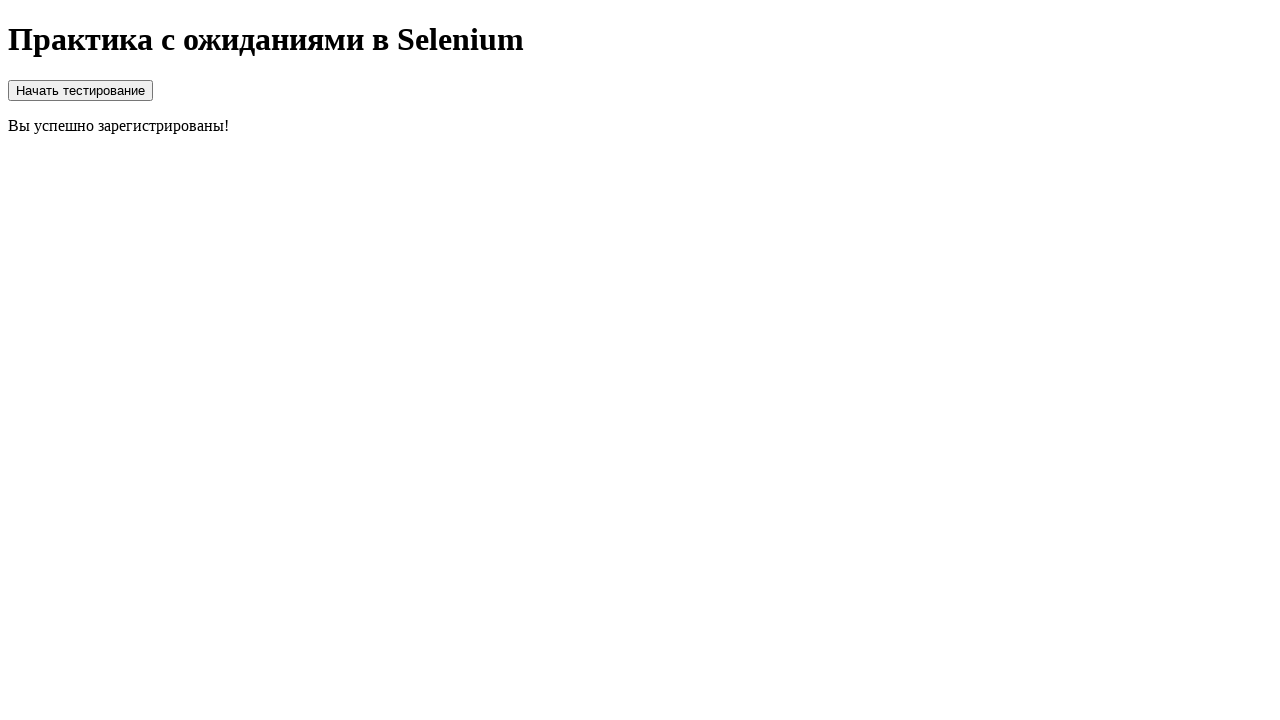